Tests frame switching functionality by navigating through multiple frames and filling text inputs in each frame, then interacting with an iframe nested within a frame

Starting URL: https://ui.vision/demo/webtest/frames/

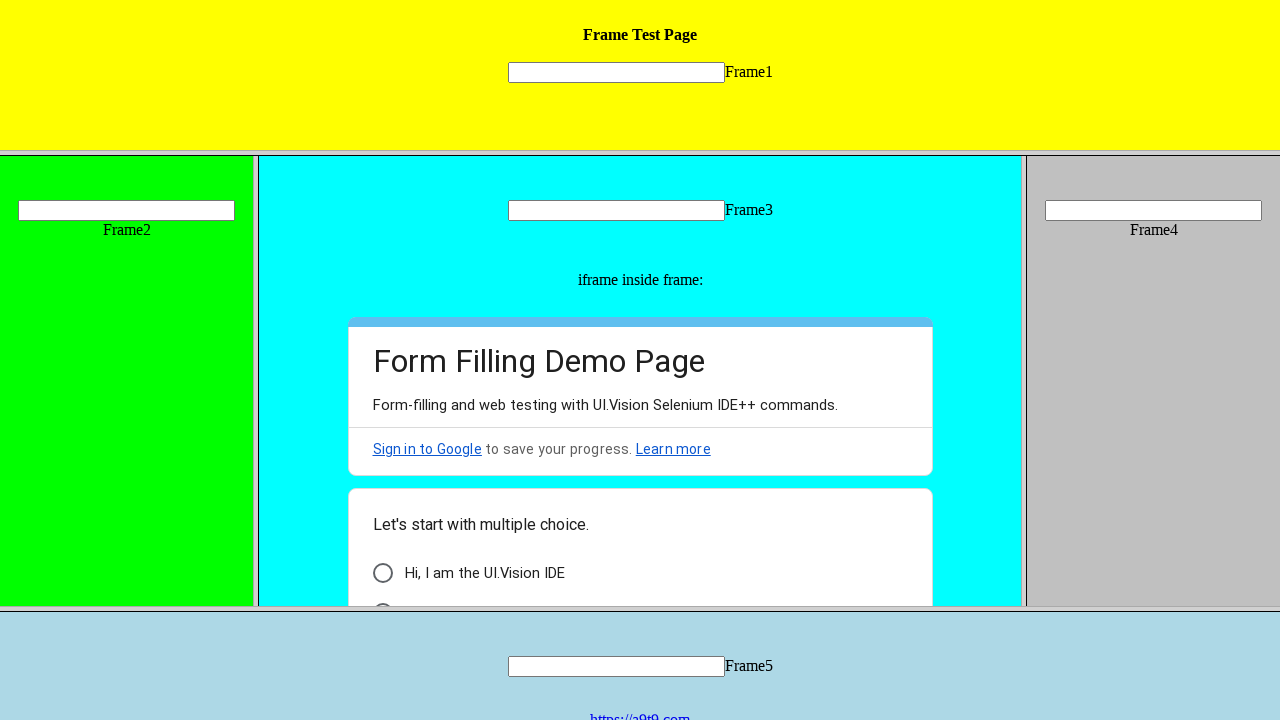

Located Frame 1 using frame locator
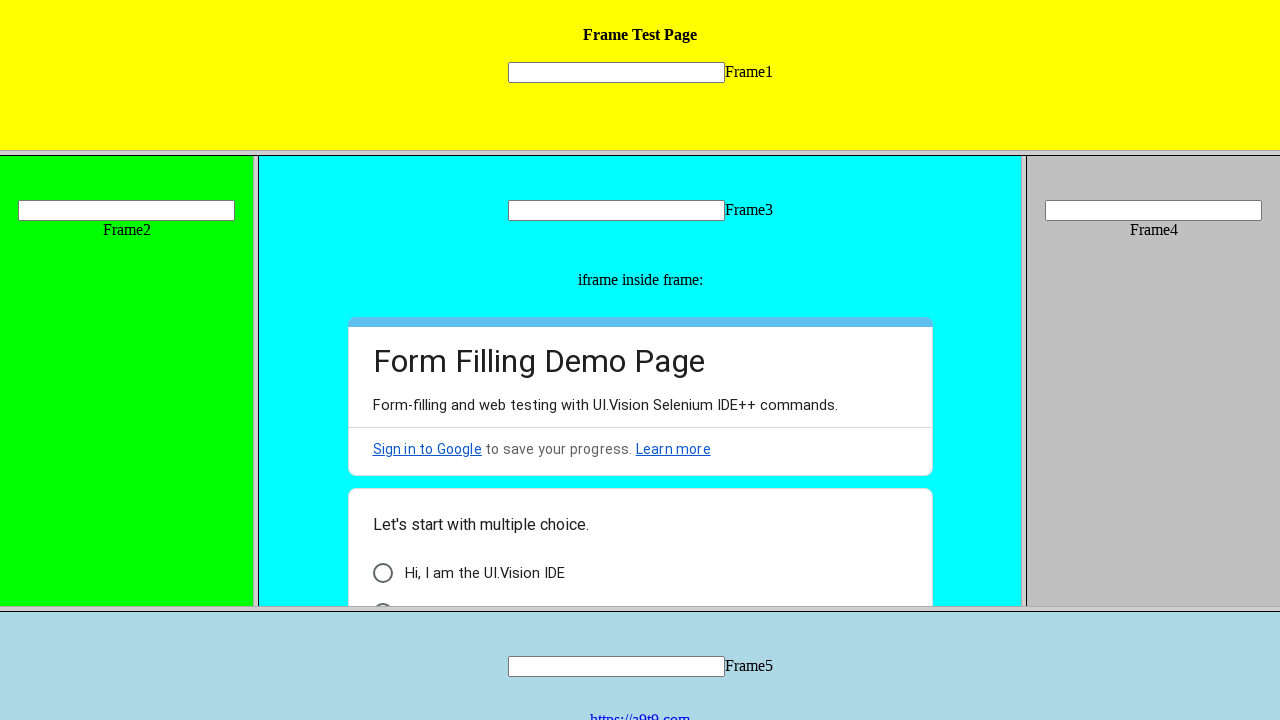

Filled text input in Frame 1 with 'PsyDuck was in Frame 1' on frame[src='frame_1.html'] >> internal:control=enter-frame >> input[name='mytext1
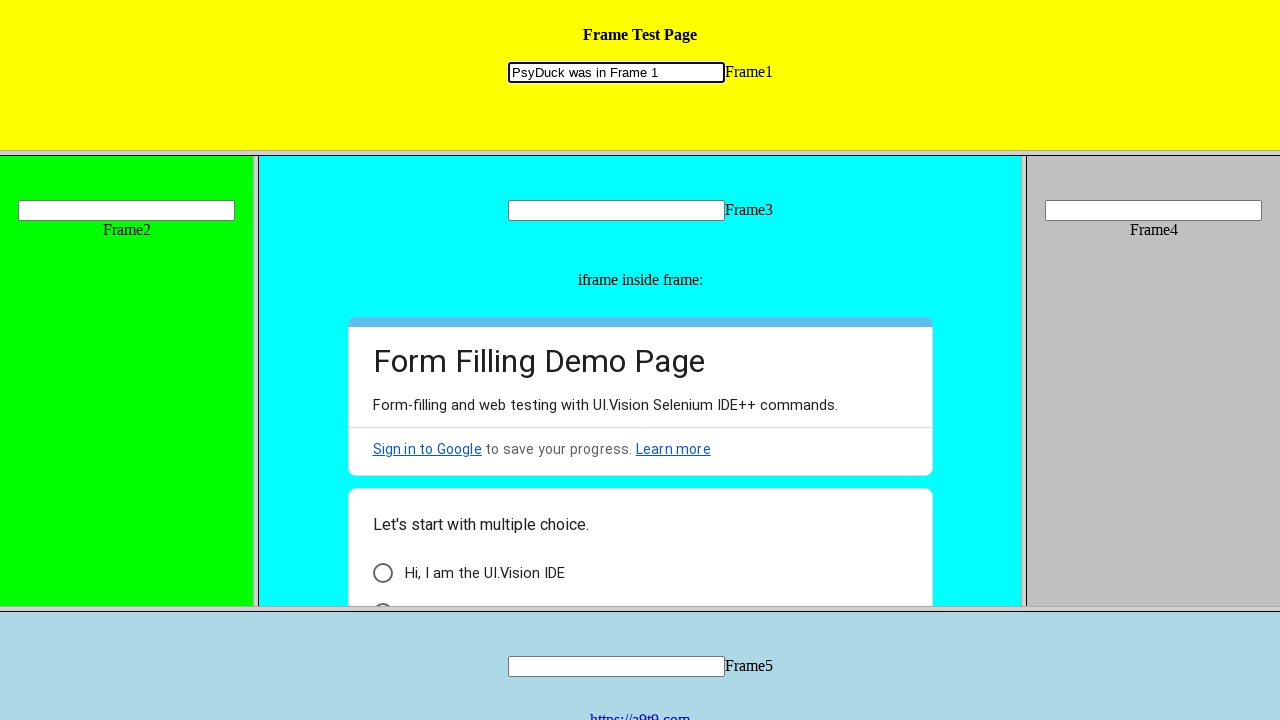

Located Frame 2 using frame locator
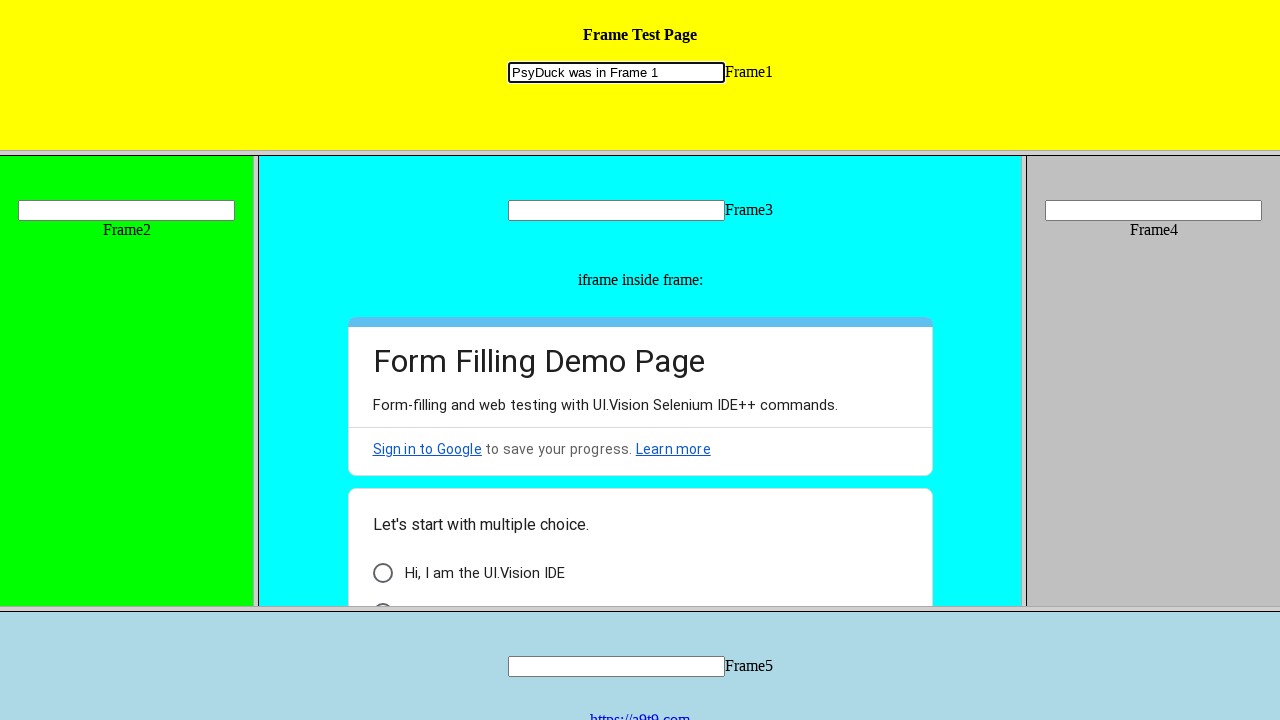

Filled text input in Frame 2 with 'PsyDuck was in Frame 2' on frame[src='frame_2.html'] >> internal:control=enter-frame >> input[name='mytext2
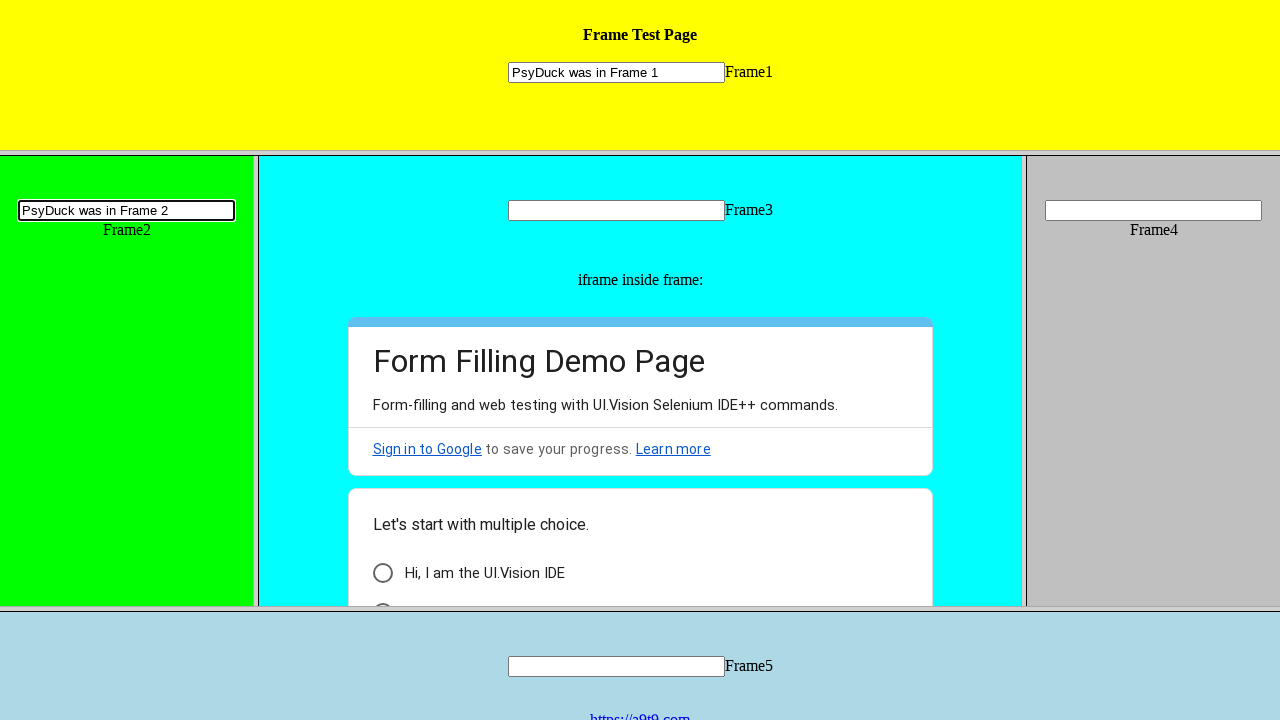

Located Frame 3 using frame locator
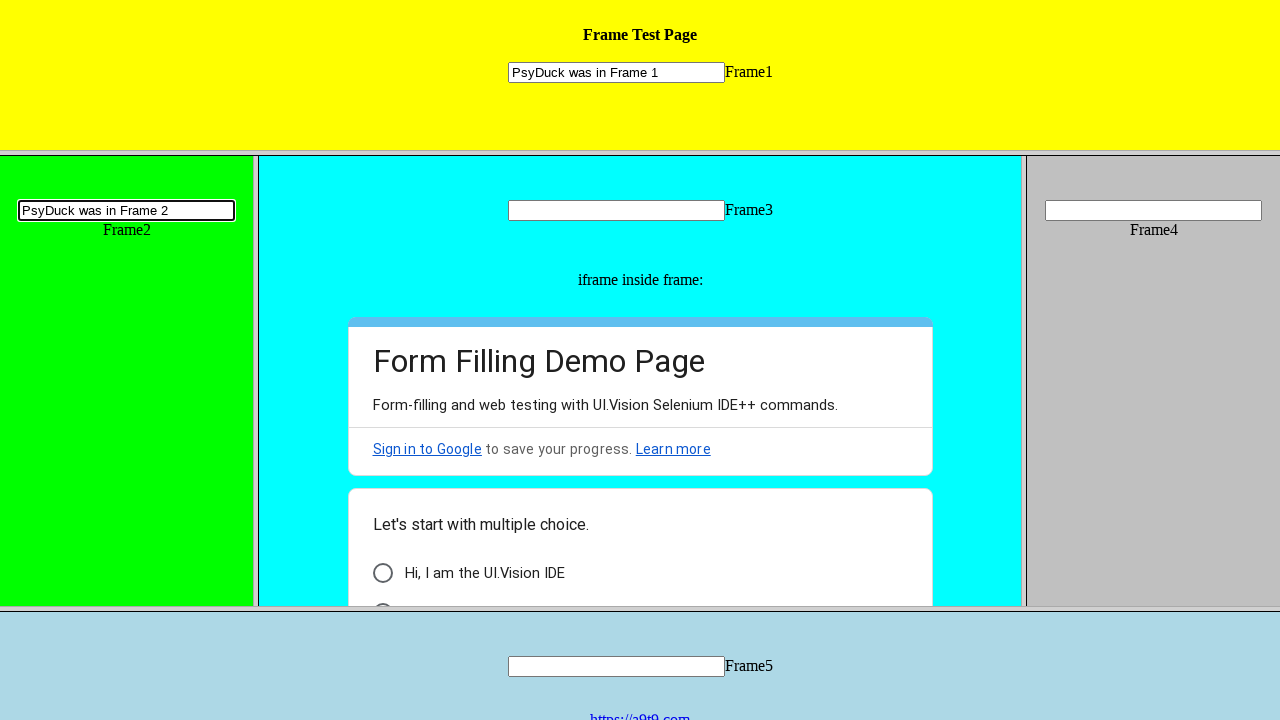

Filled text input in Frame 3 with 'PsyDuck was in Frame 3' on frame[src='frame_3.html'] >> internal:control=enter-frame >> input[name='mytext3
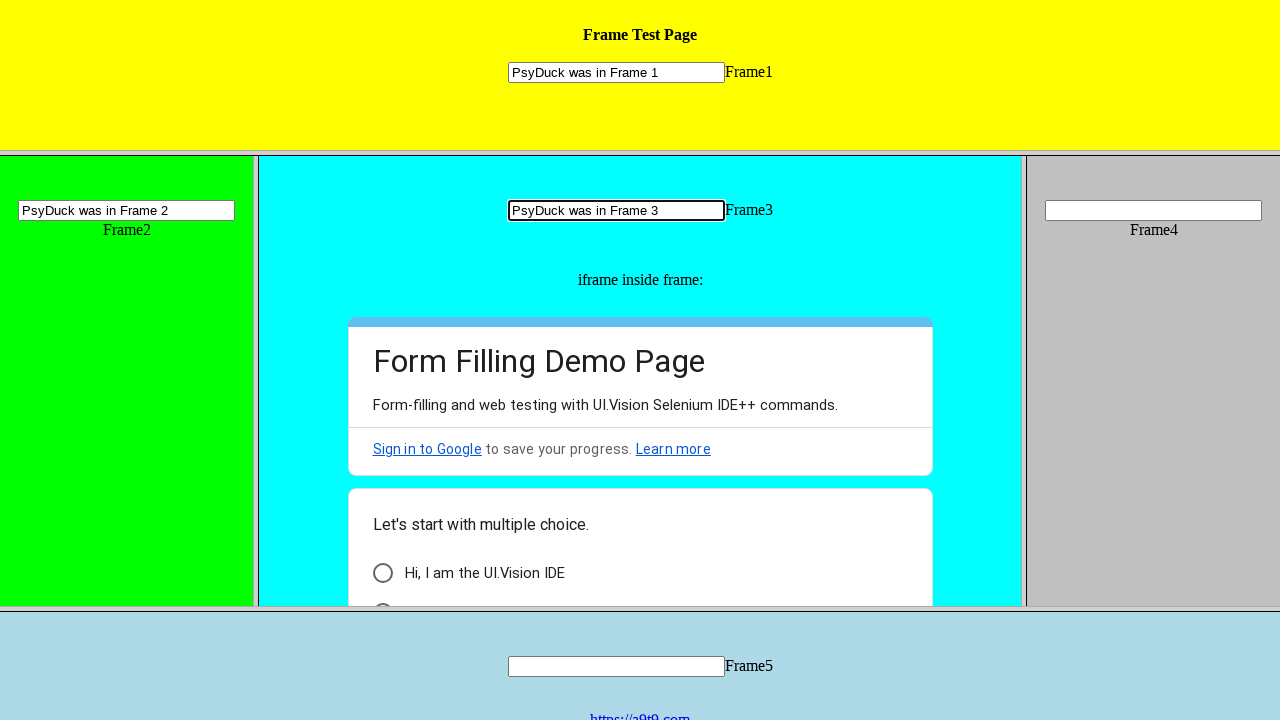

Located iframe nested within Frame 3
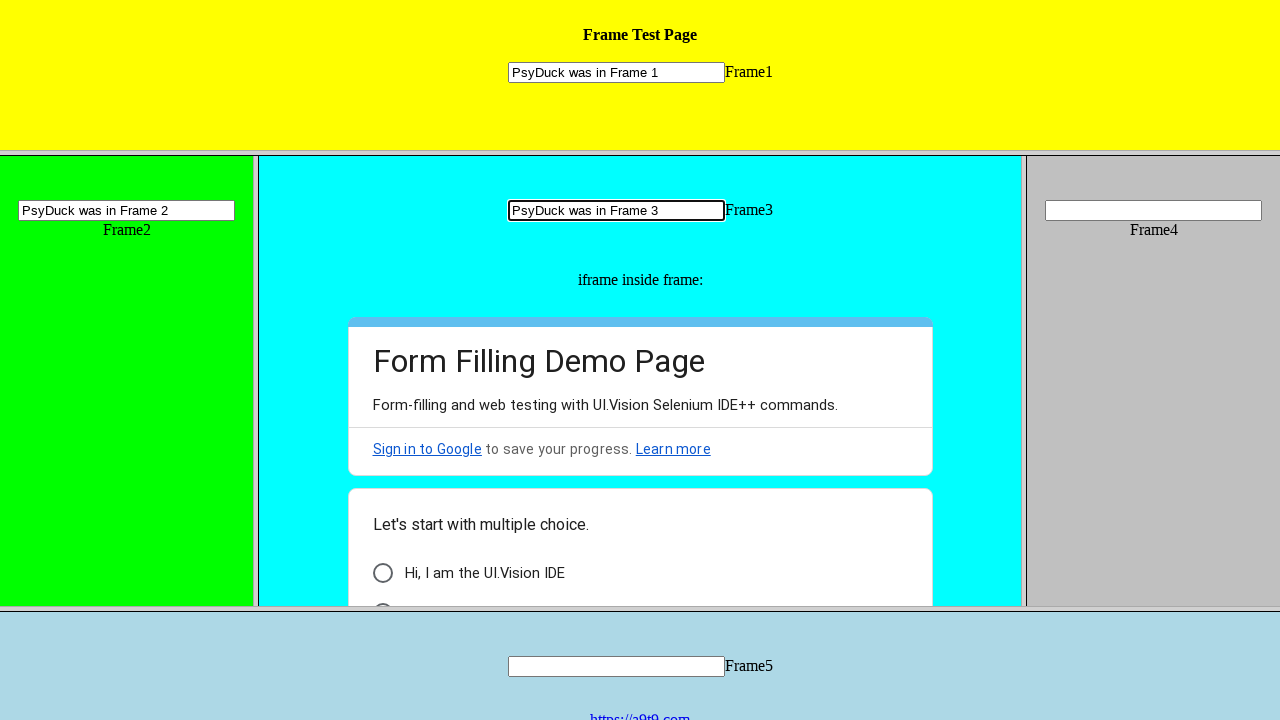

Clicked element in iframe nested within Frame 3 at (382, 573) on frame[src='frame_3.html'] >> internal:control=enter-frame >> iframe >> nth=0 >> 
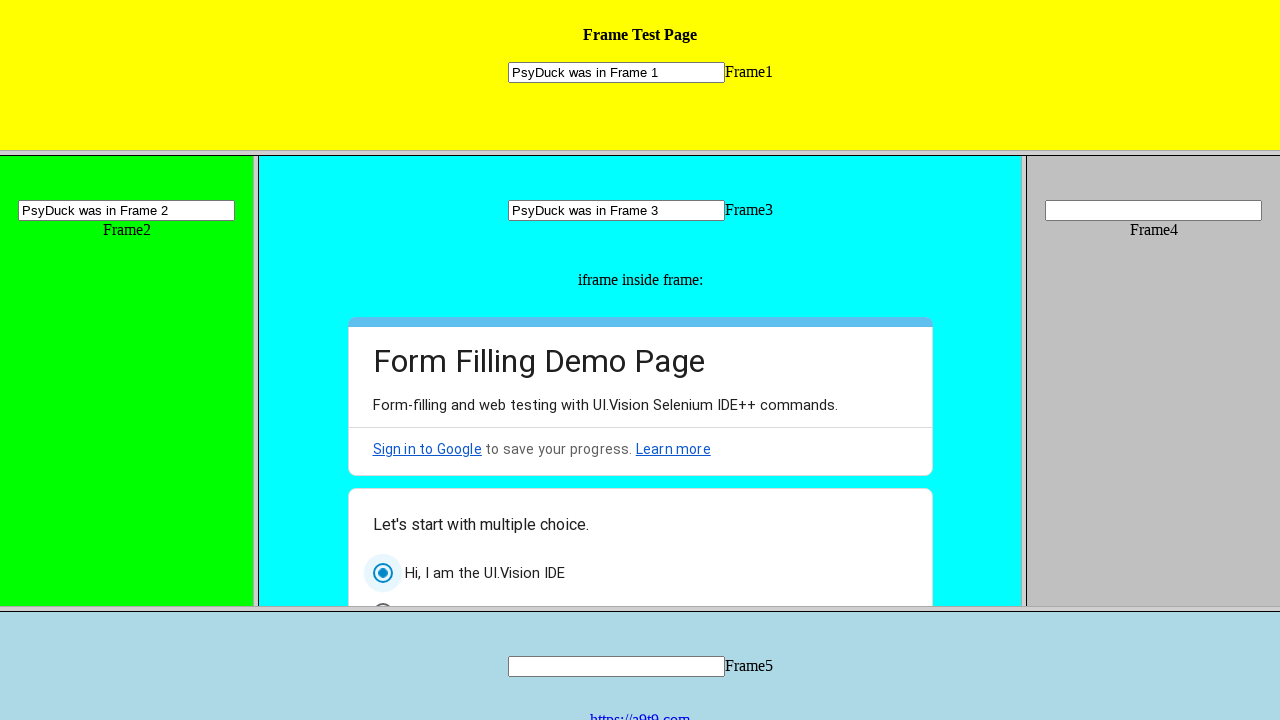

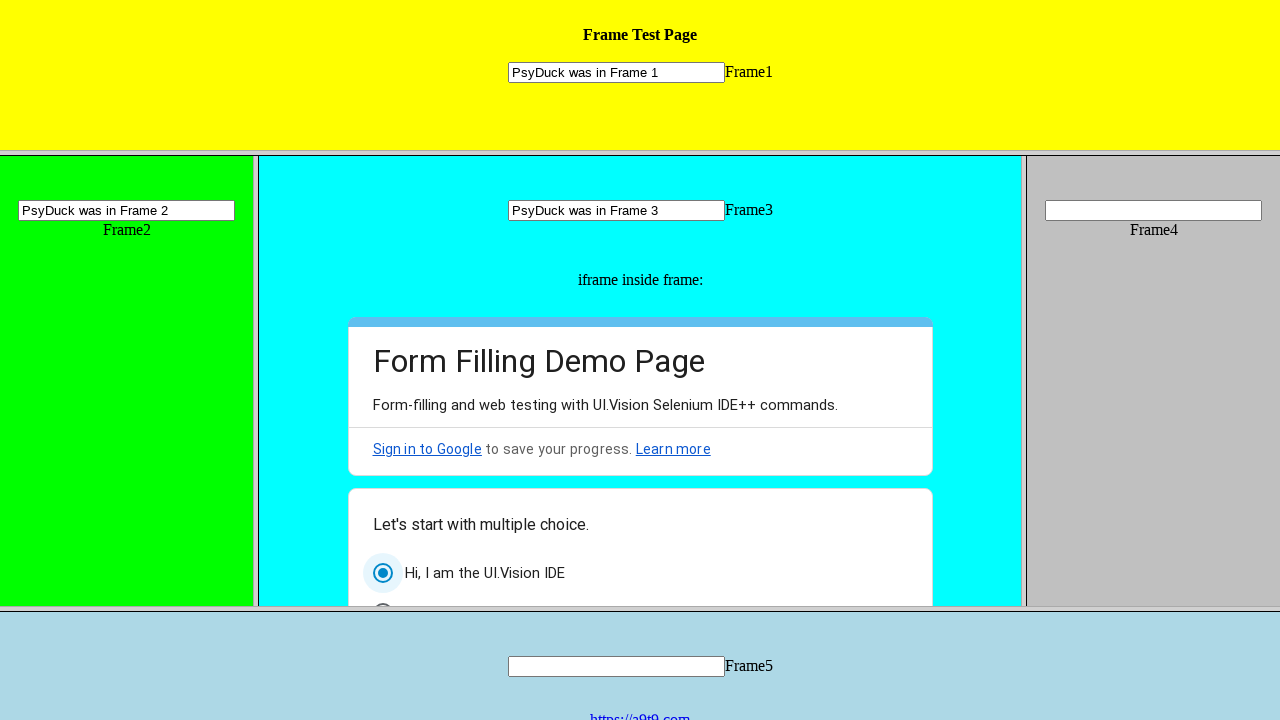